Tests clicking the success button on the buttons page

Starting URL: https://formy-project.herokuapp.com/buttons

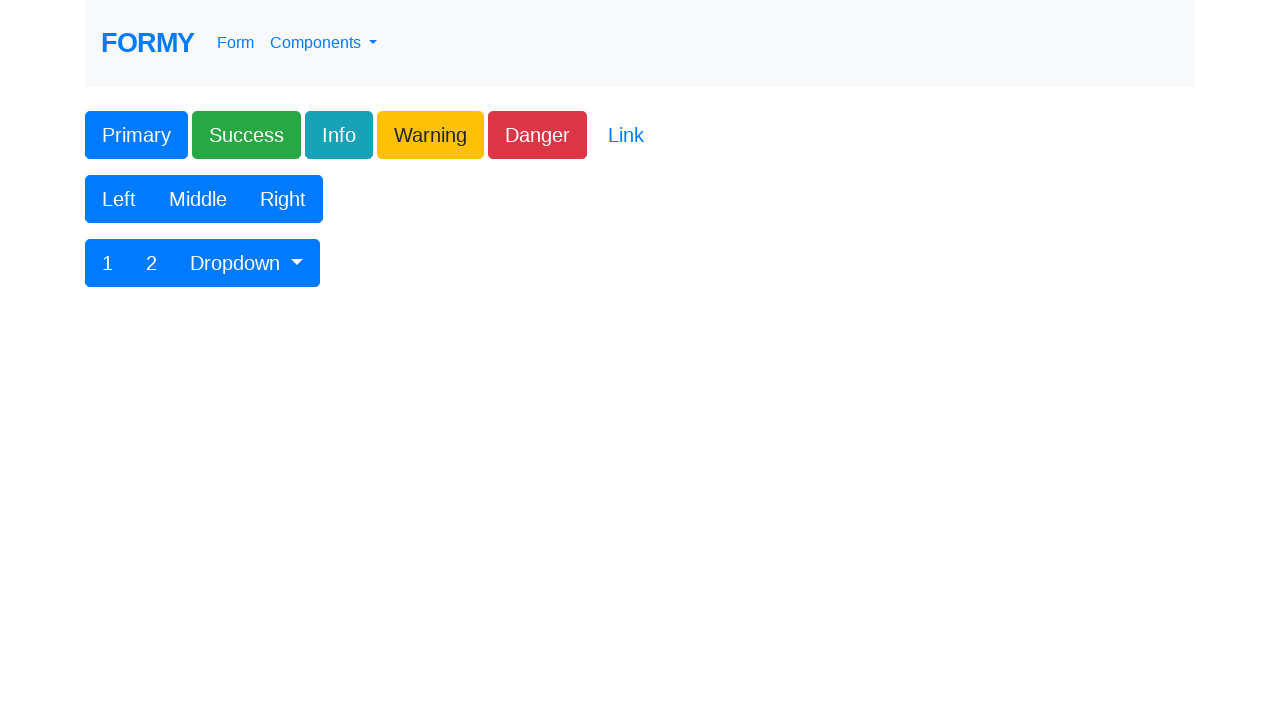

Clicked the success button on the buttons page at (246, 135) on xpath=//form//button[@class='btn btn-lg btn-success']
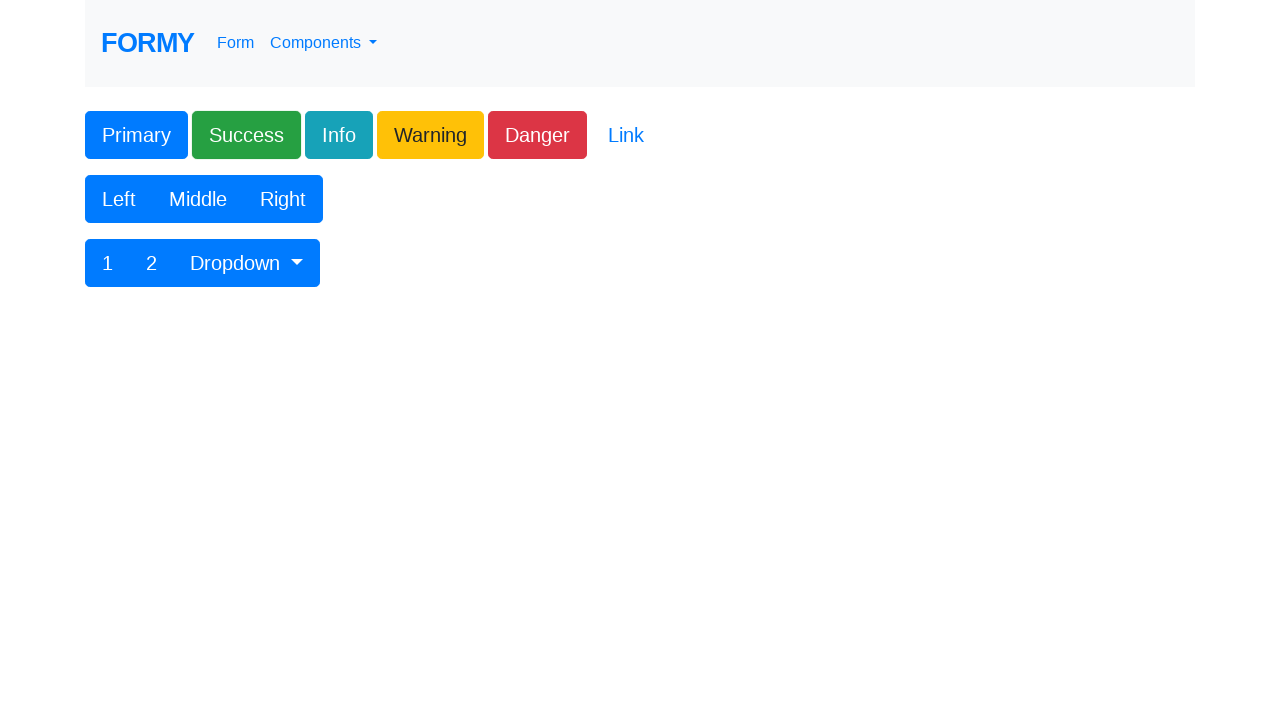

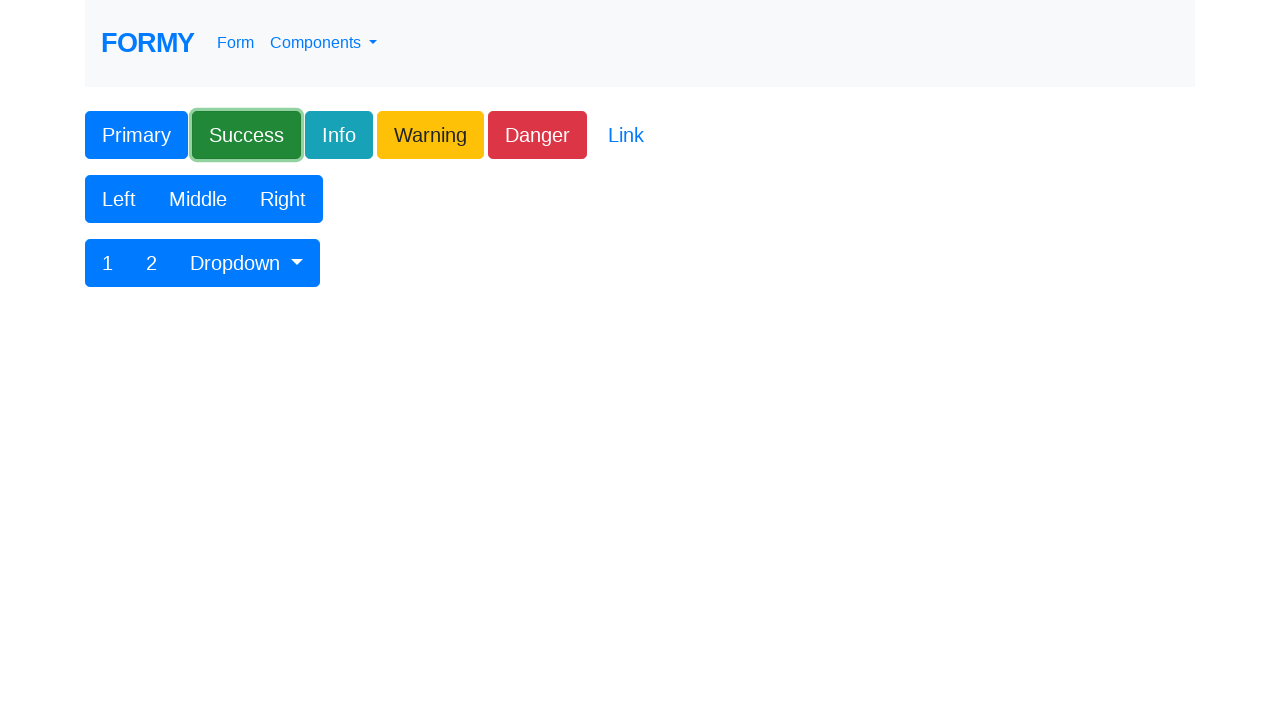